Tests scrolling functionality on The Souled Store website by scrolling to specific elements and scrolling up and down by pixel amounts

Starting URL: https://www.thesouledstore.com/

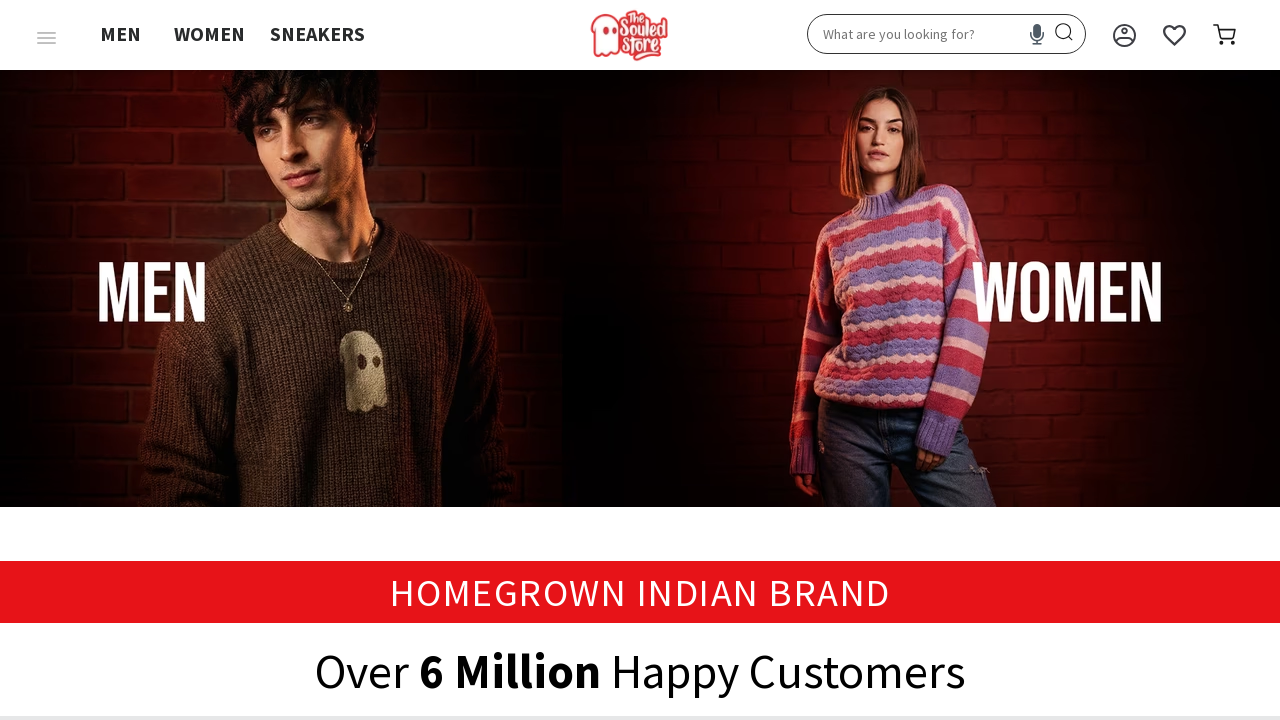

Located shipping partners element
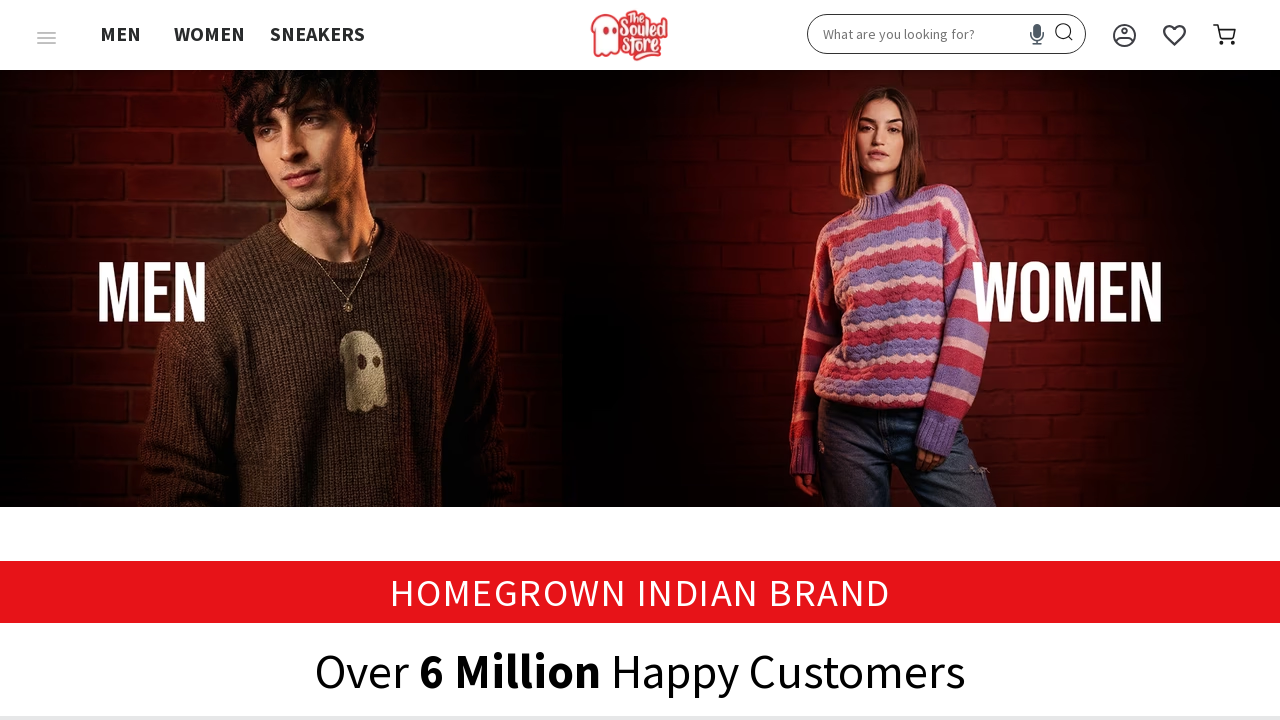

Scrolled to shipping partners element at bottom of page
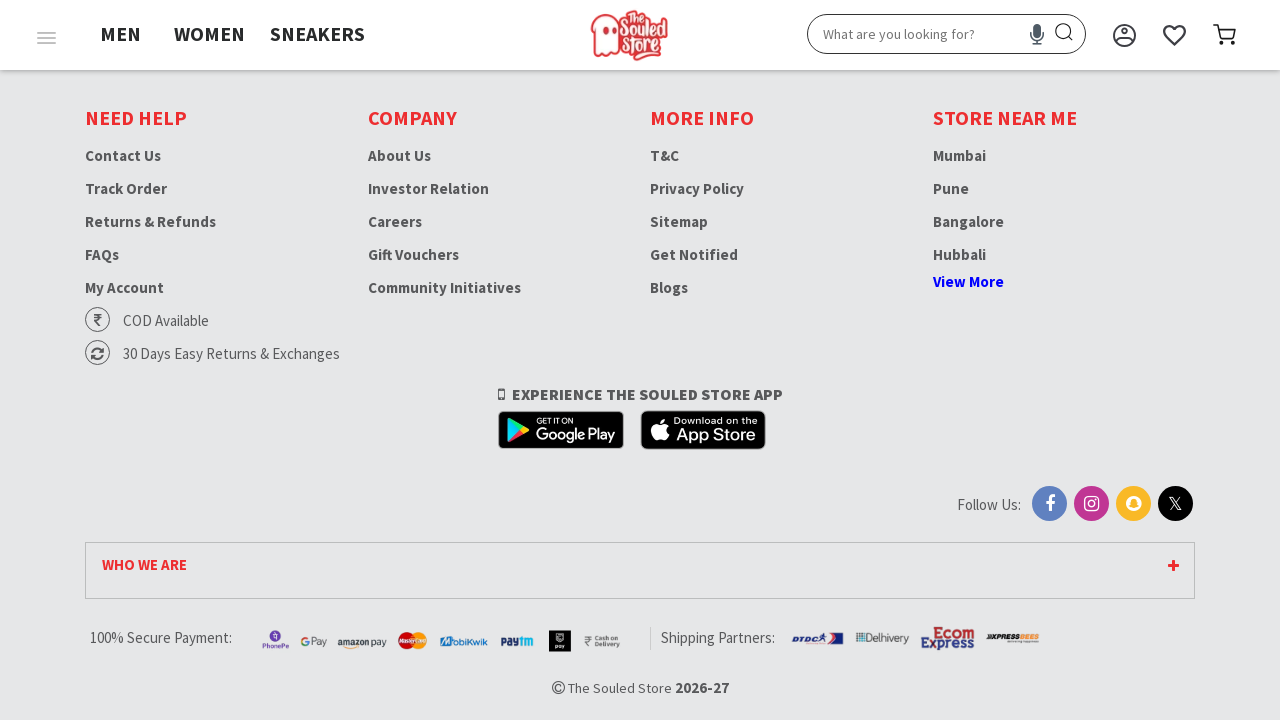

Scrolled up by 4500 pixels
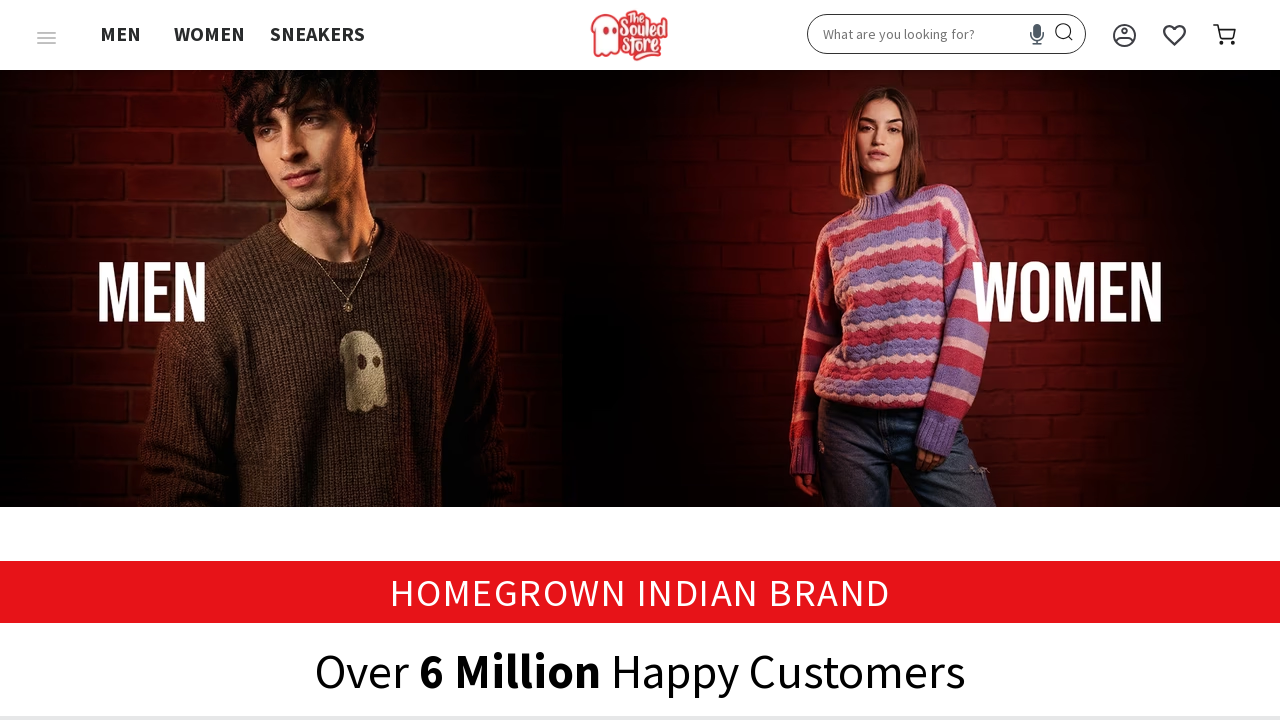

Scrolled down by 1500 pixels
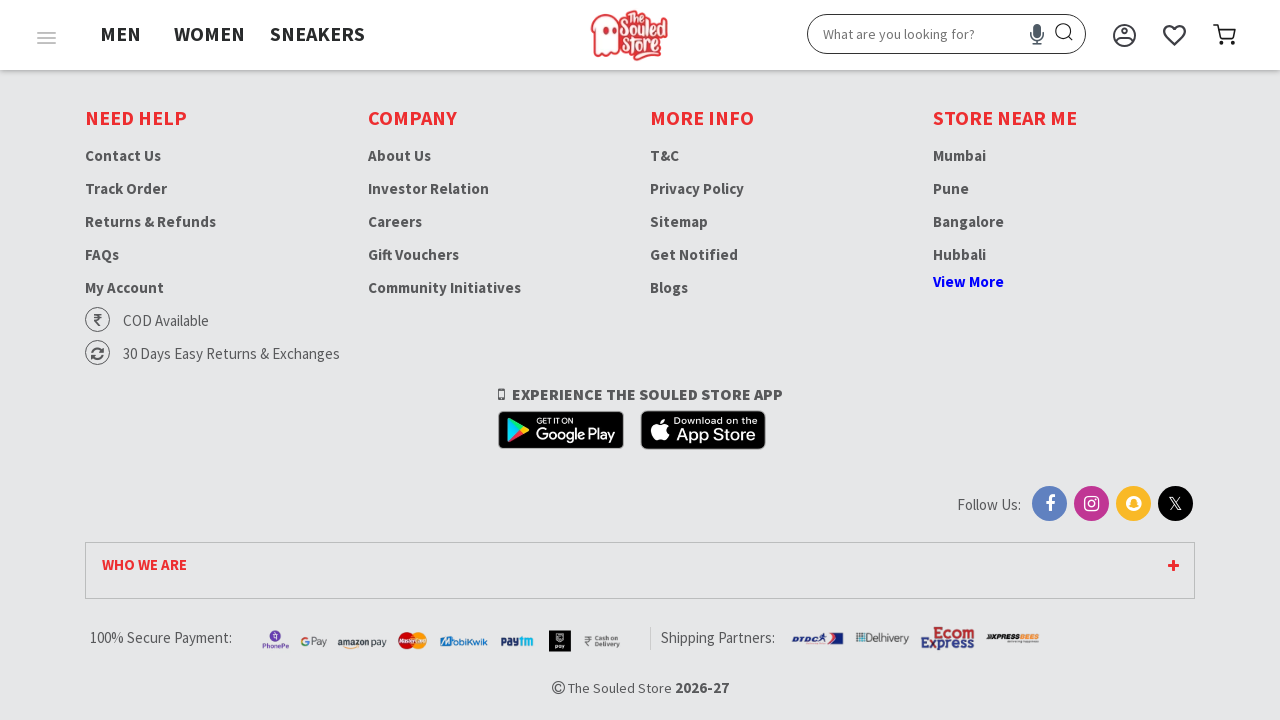

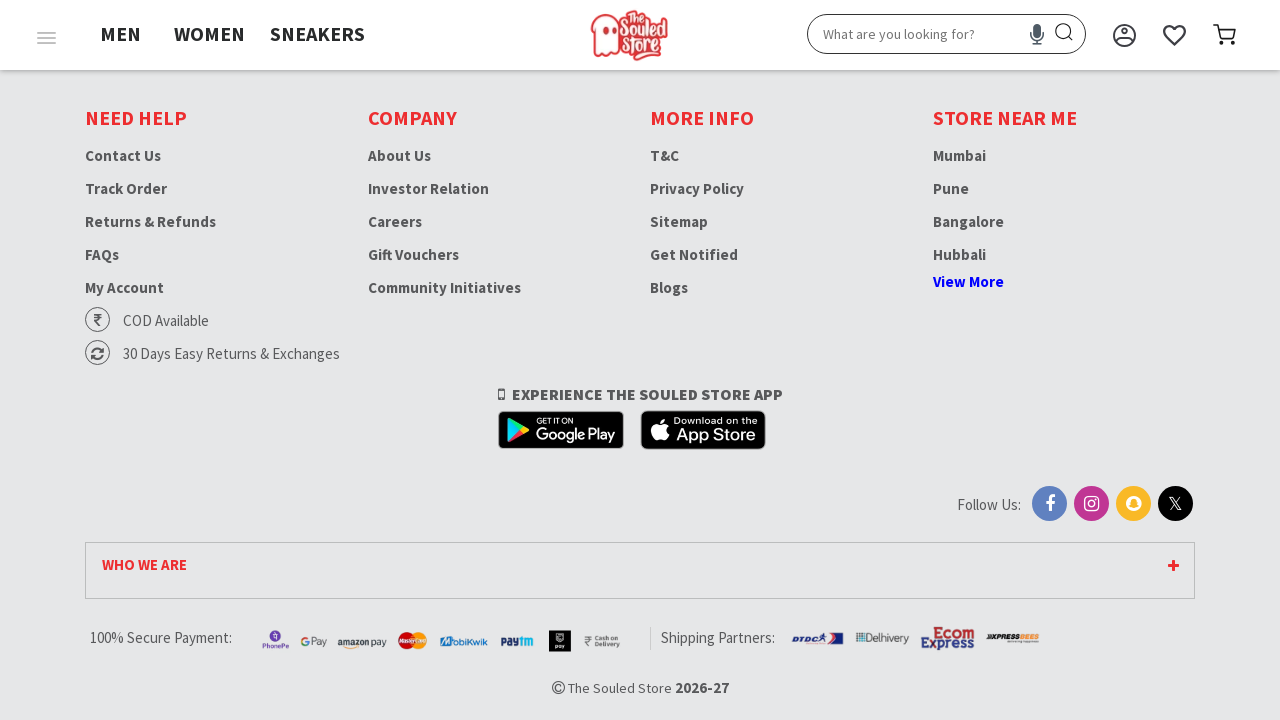